Tests that clicking multiple selectable list items changes all their background colors to indicate selection

Starting URL: https://demoqa.com/selectable

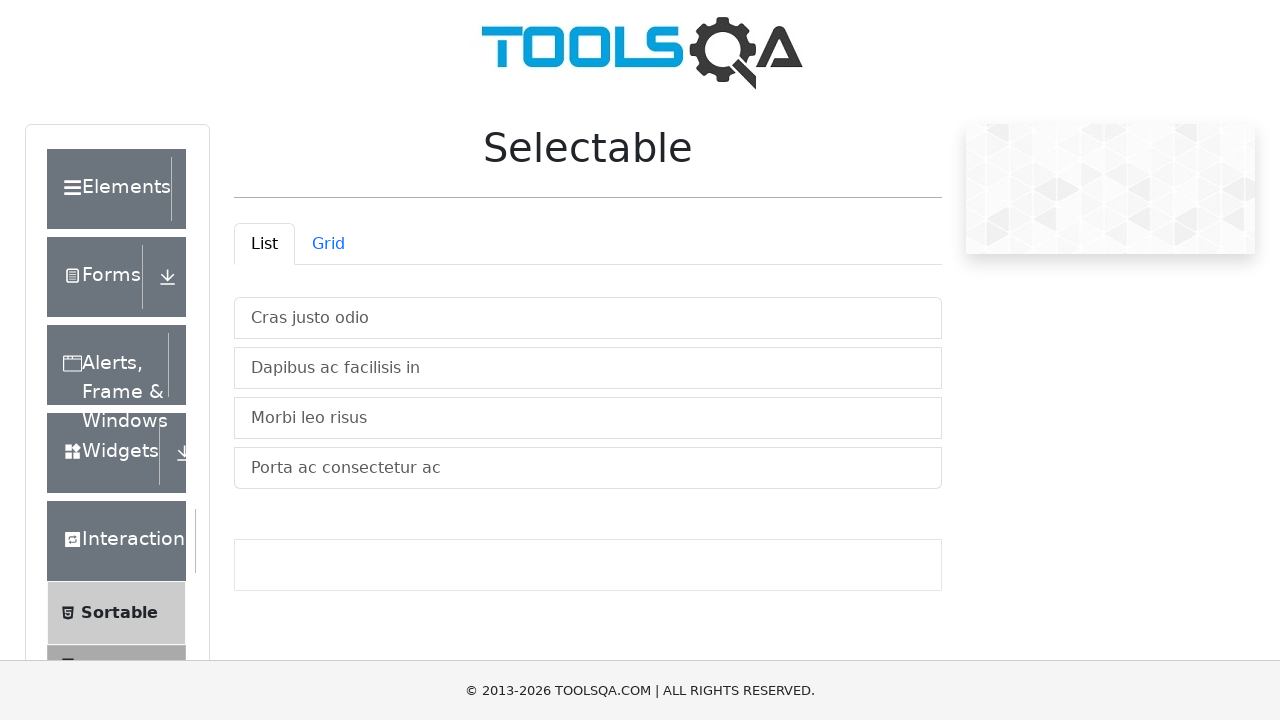

Waited for selectable list to load
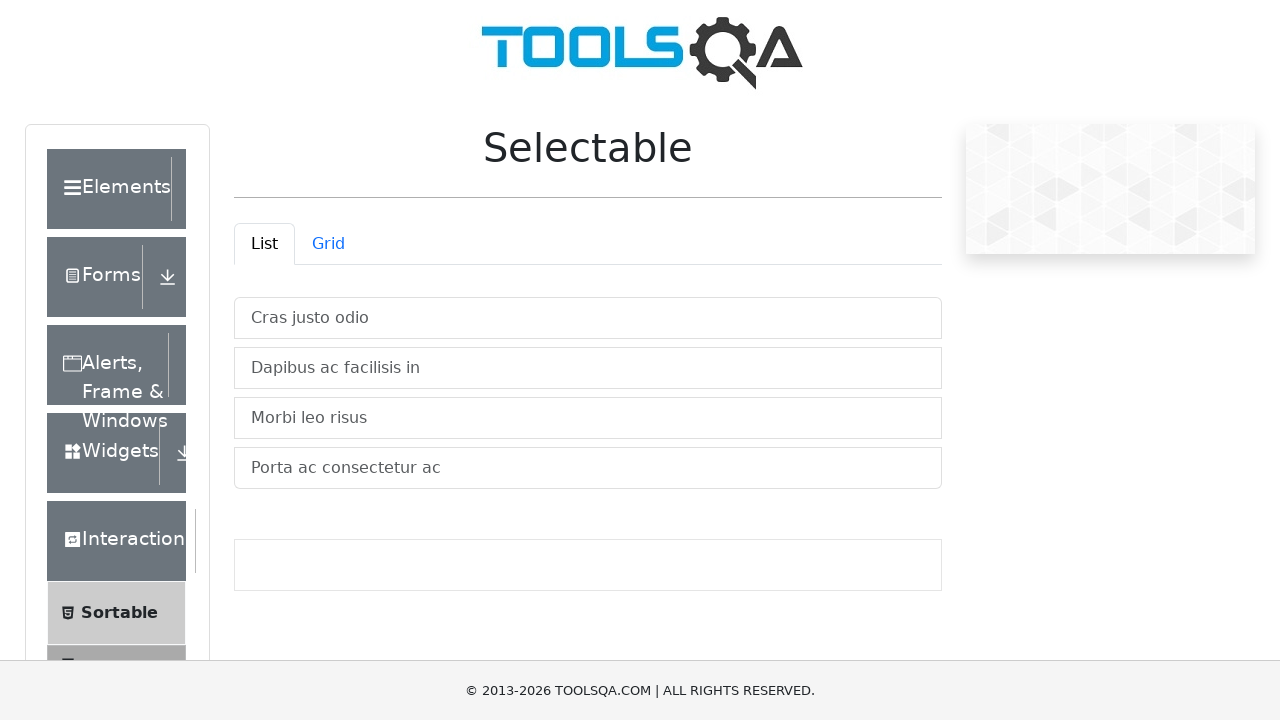

Located all list group items in vertical container
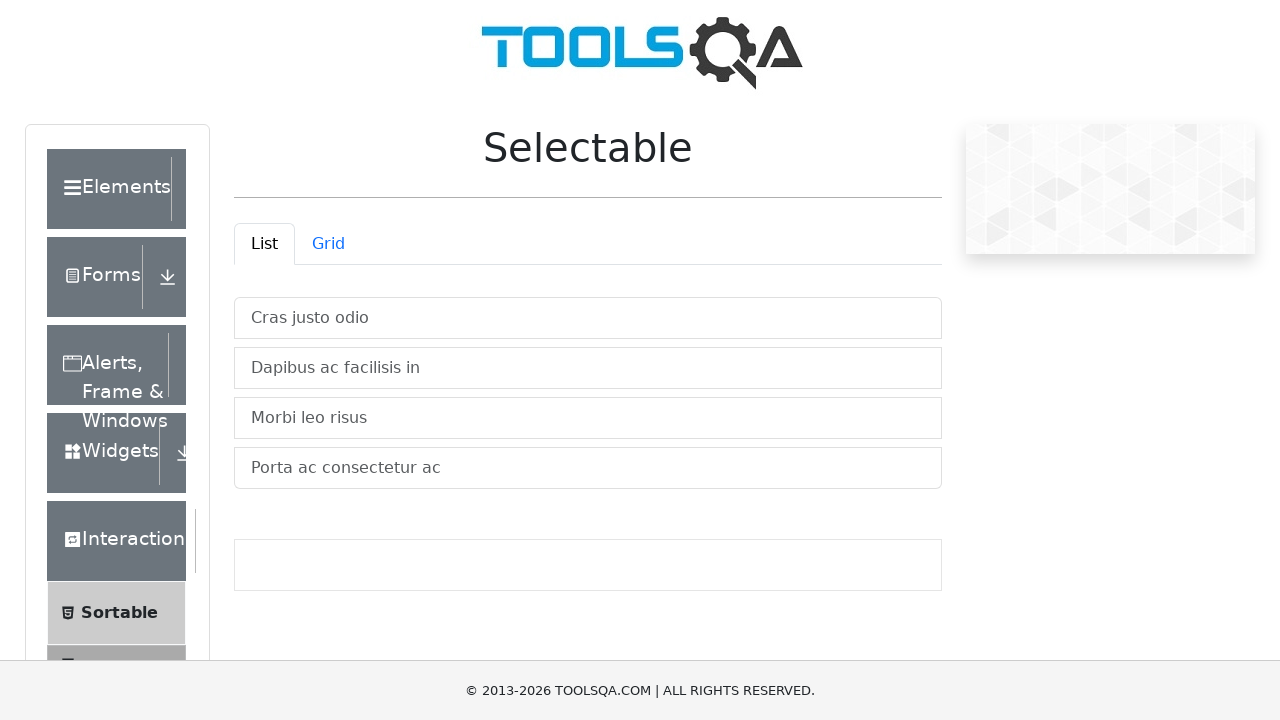

Scrolled second list item into view
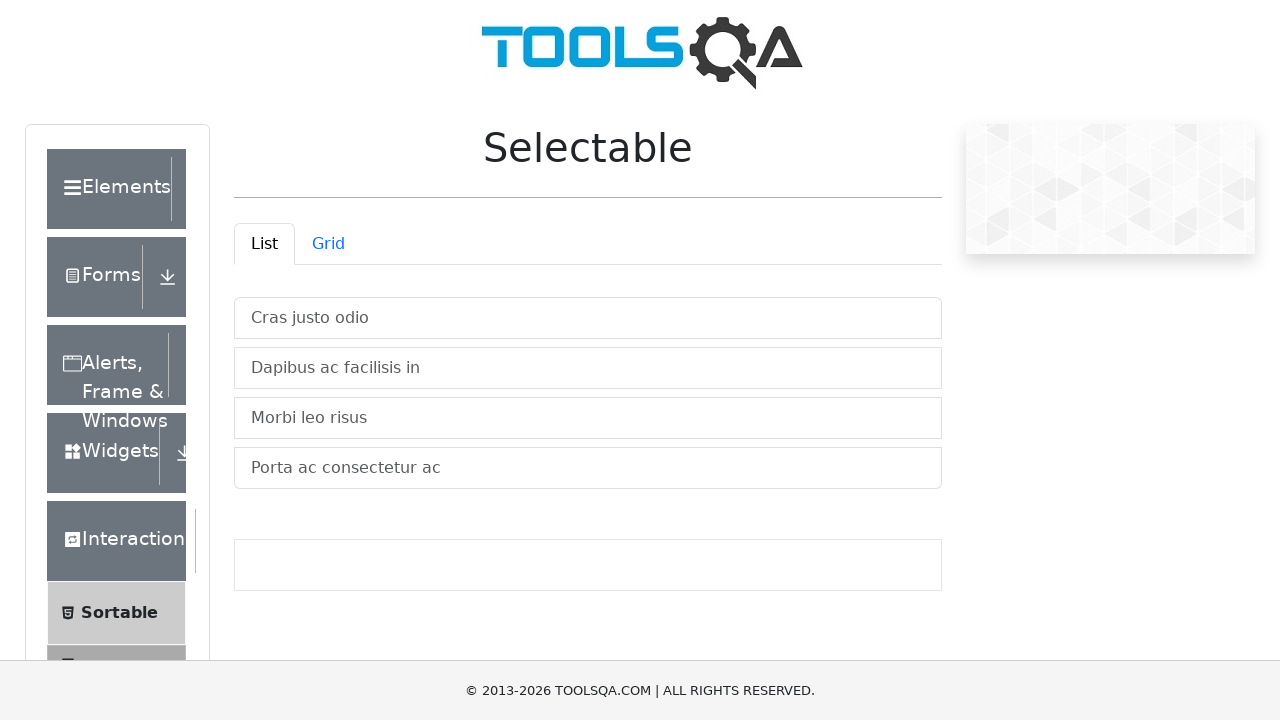

Retrieved total count of 4 list items
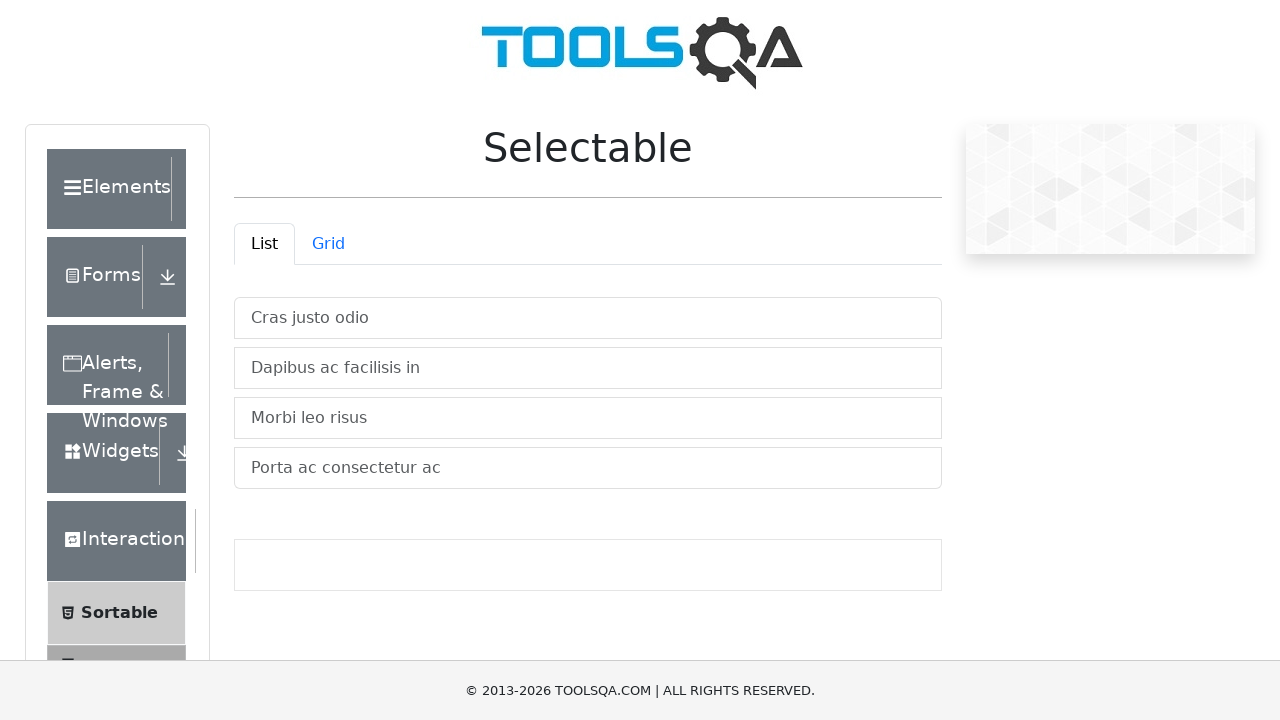

Clicked list item #1 at (588, 318) on #verticalListContainer .list-group-item >> nth=0
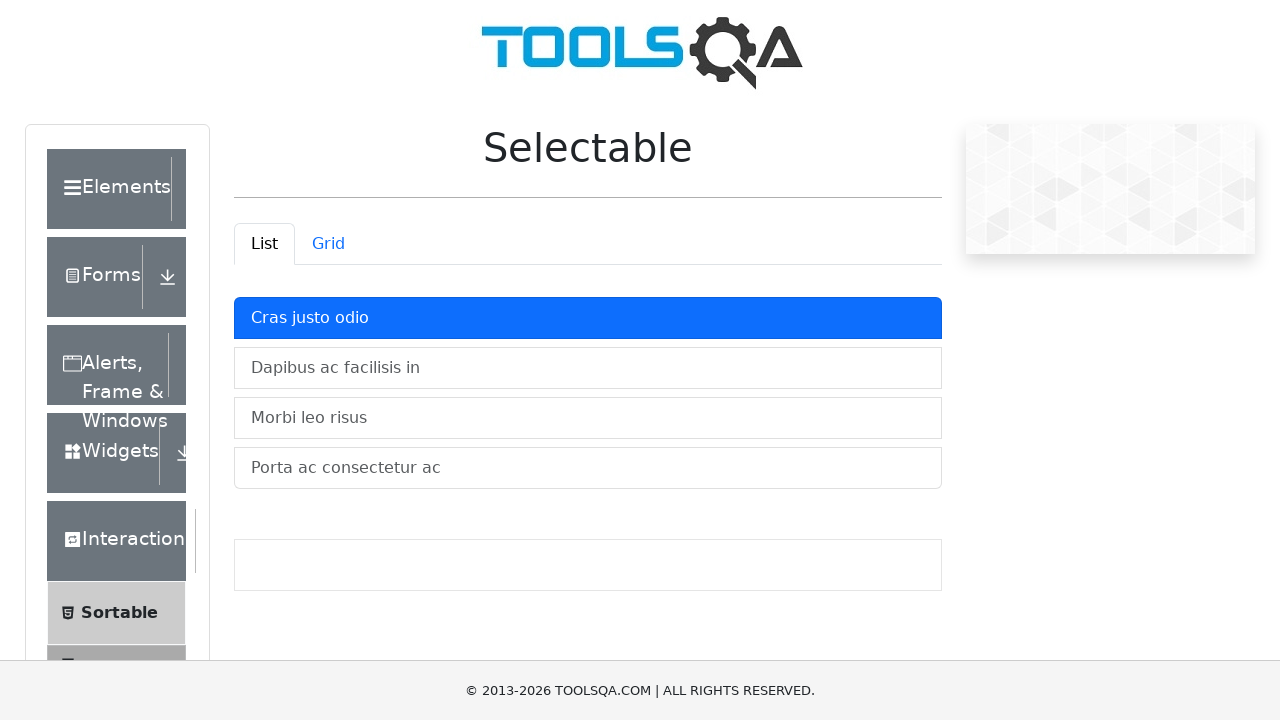

Verified list item #1 is visible and selected
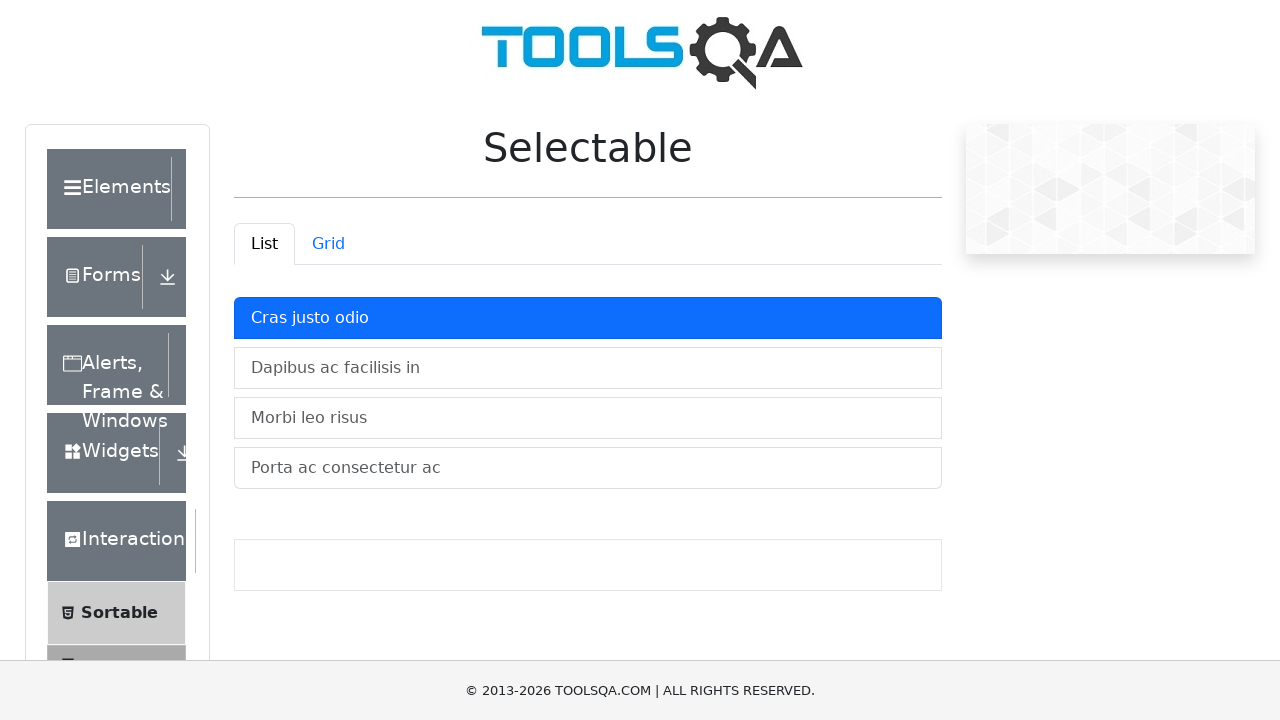

Clicked list item #2 at (588, 368) on #verticalListContainer .list-group-item >> nth=1
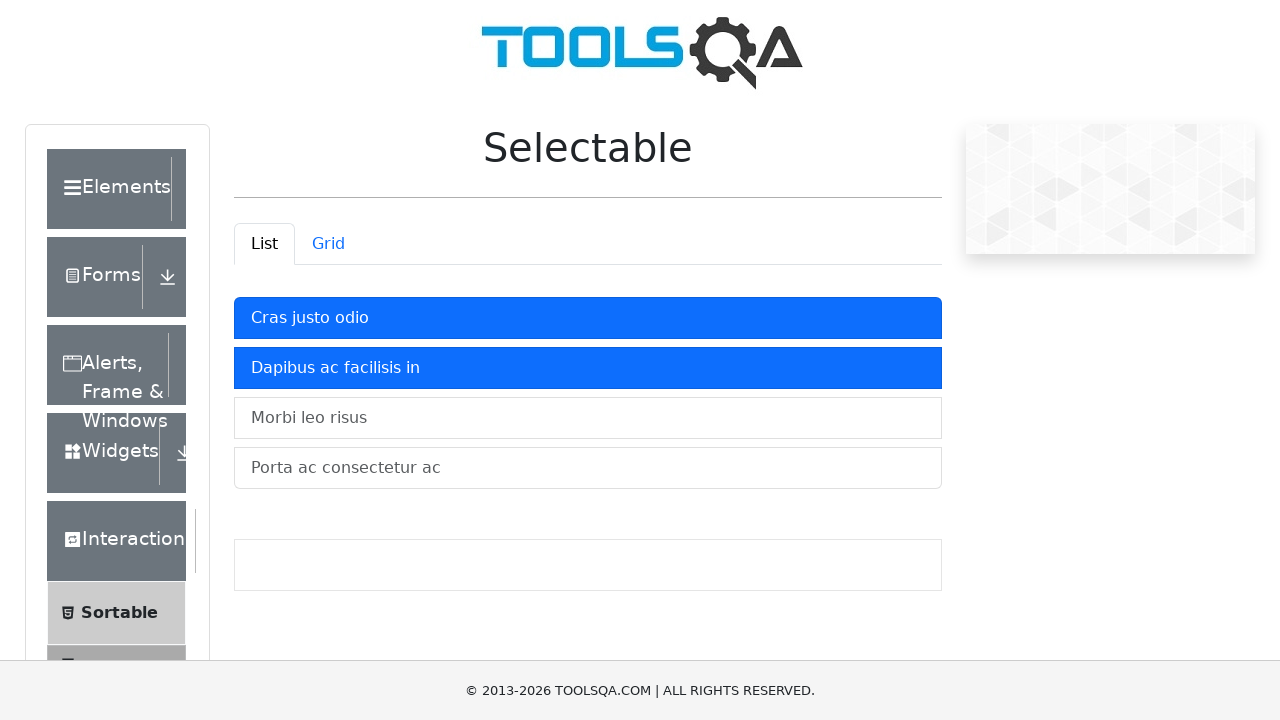

Verified list item #2 is visible and selected
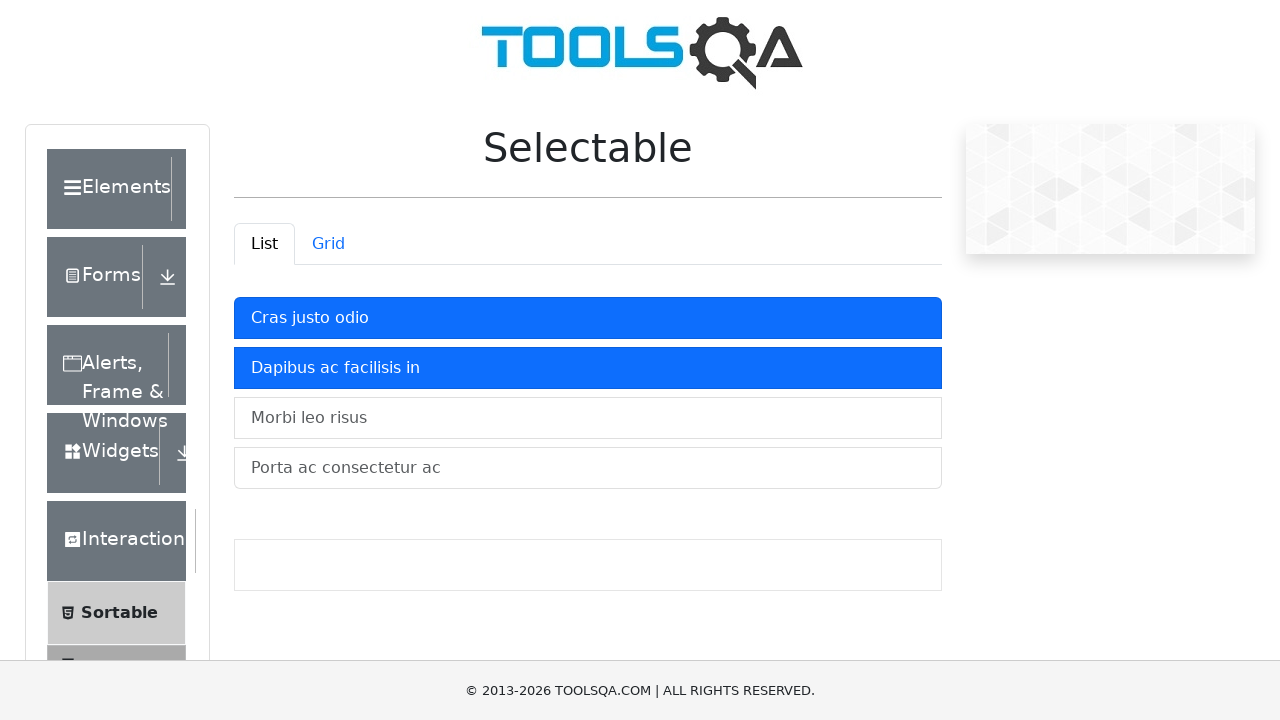

Clicked list item #3 at (588, 418) on #verticalListContainer .list-group-item >> nth=2
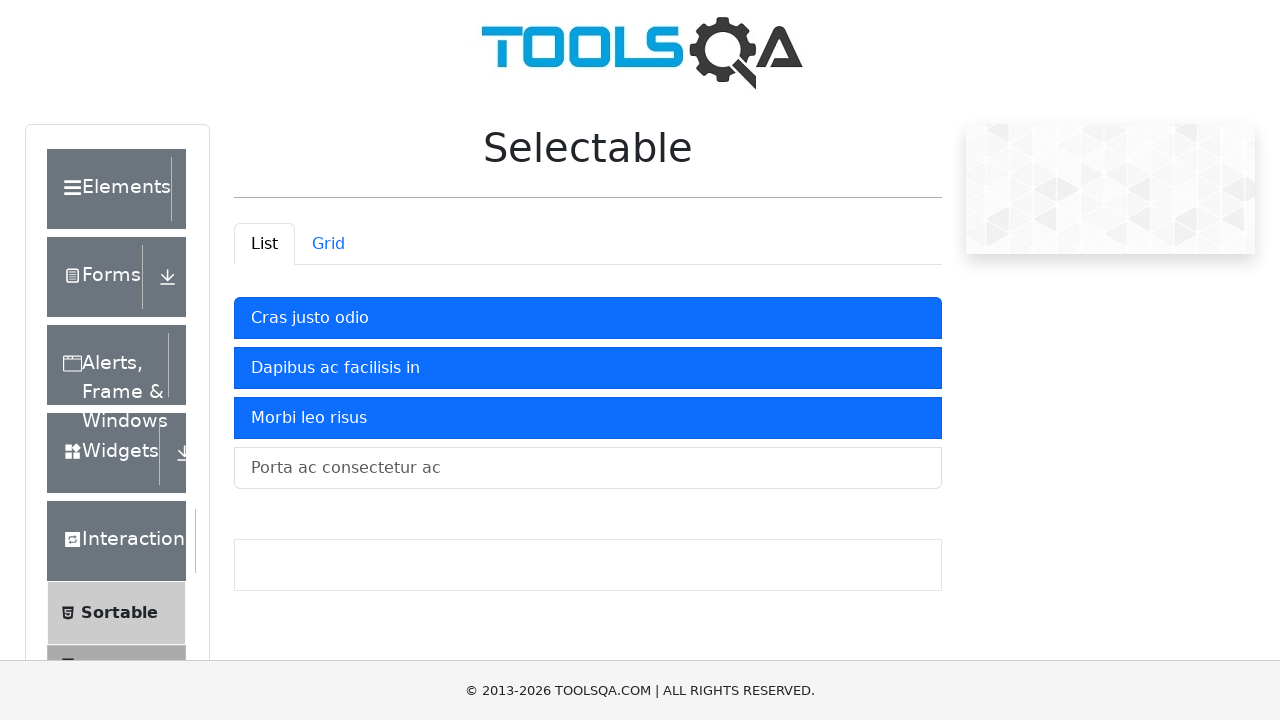

Verified list item #3 is visible and selected
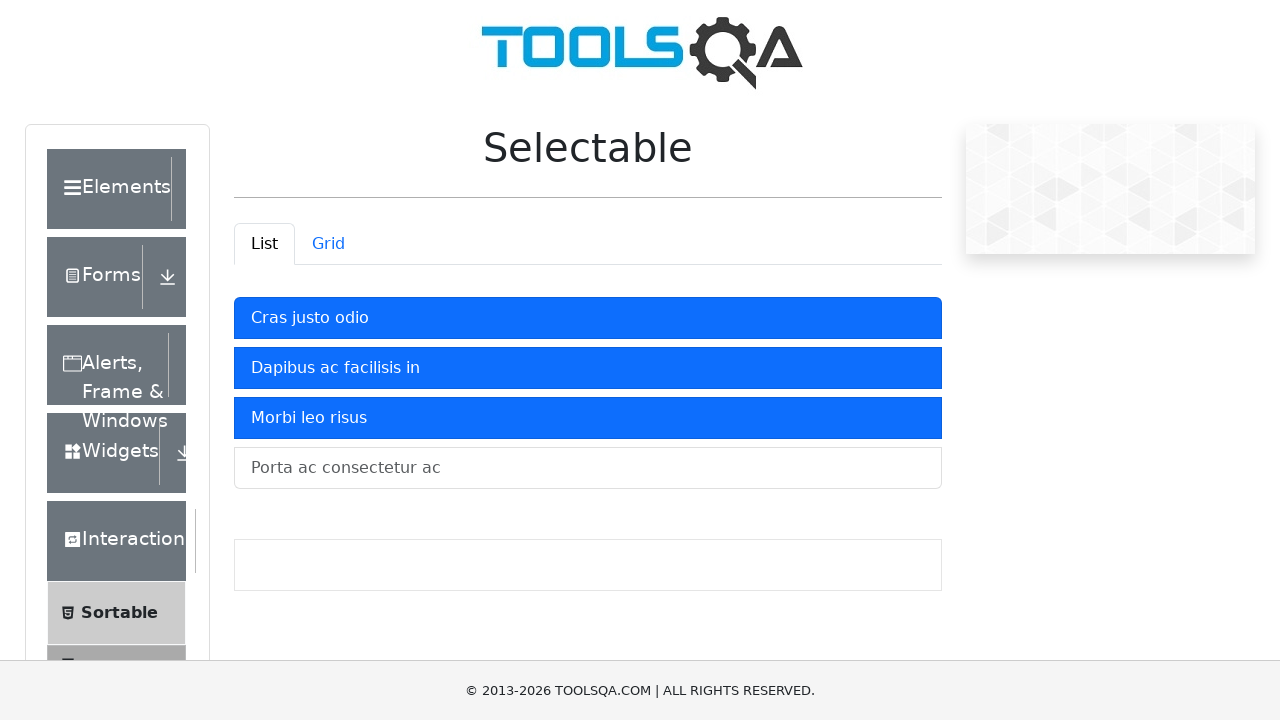

Clicked list item #4 at (588, 468) on #verticalListContainer .list-group-item >> nth=3
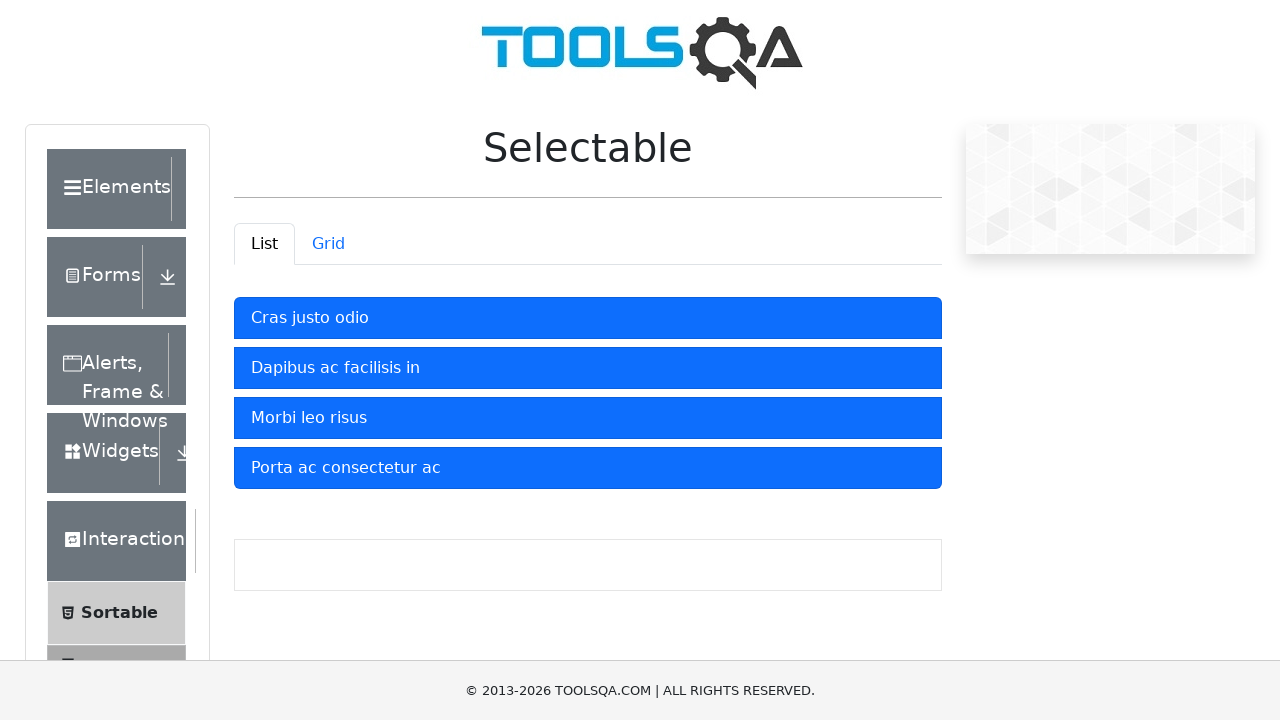

Verified list item #4 is visible and selected
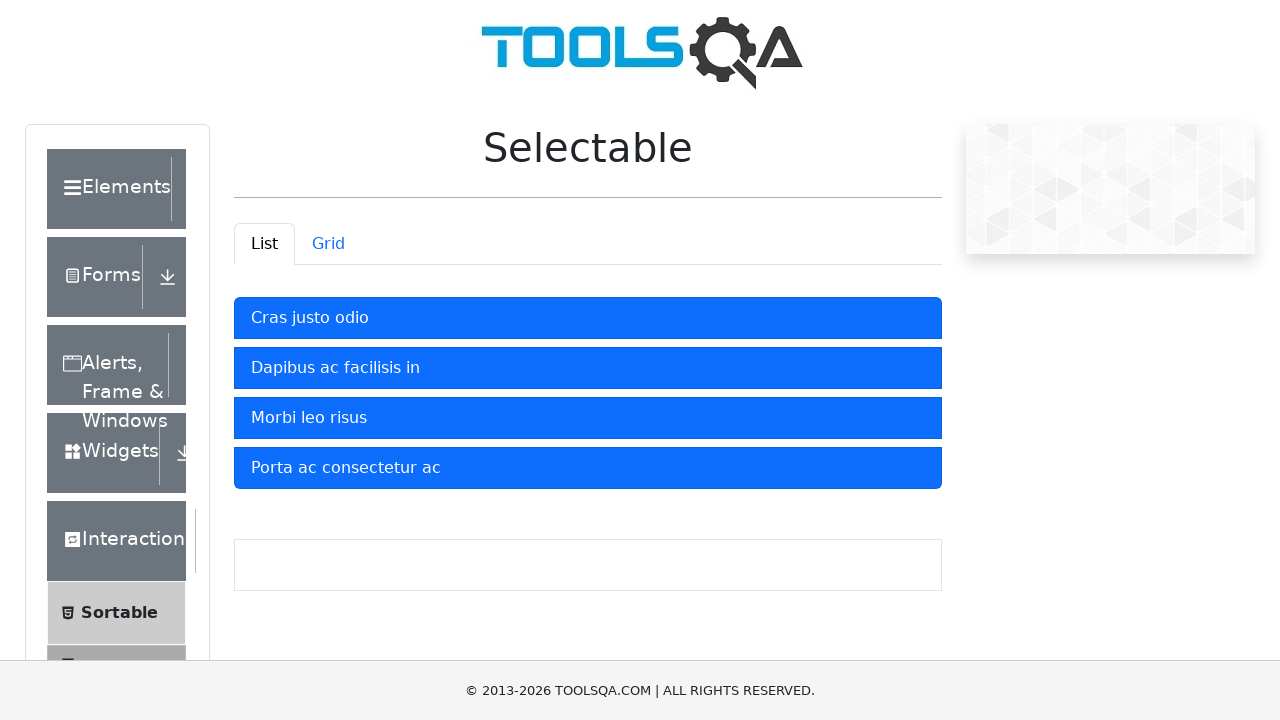

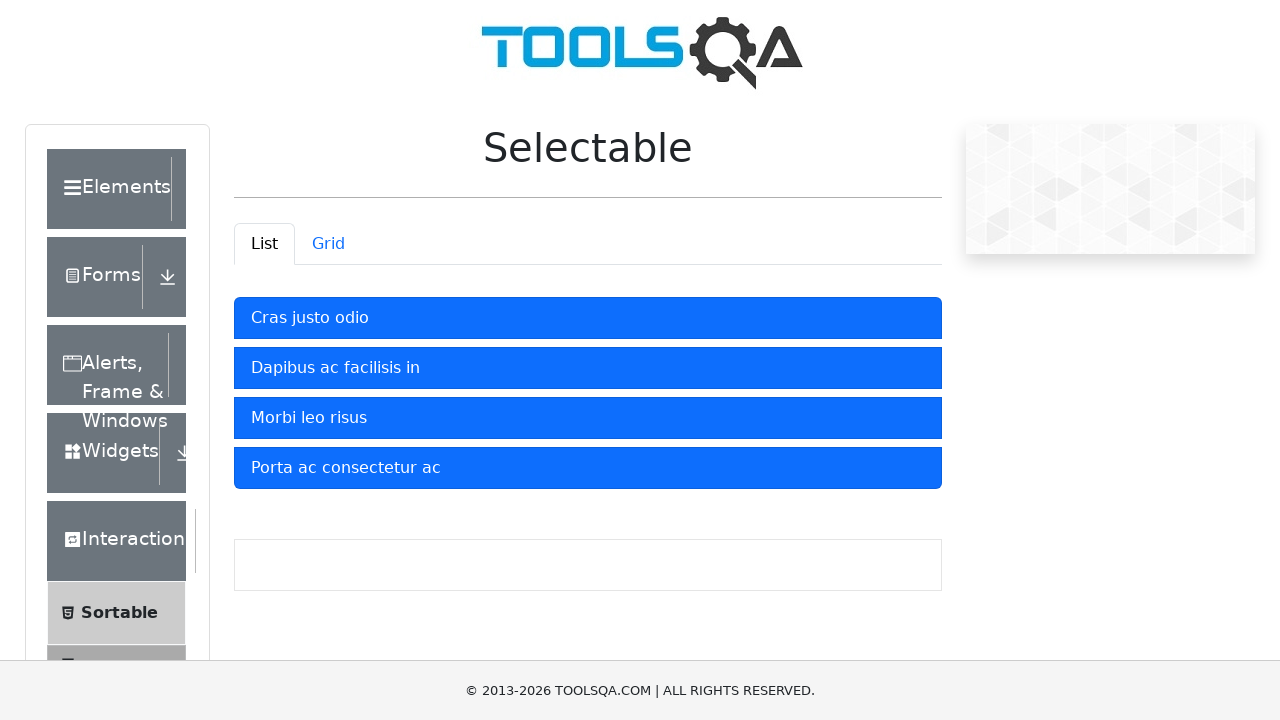